Tests drag and drop functionality on jQuery UI demo page by dragging an element and dropping it onto a target area

Starting URL: http://jqueryui.com/droppable/

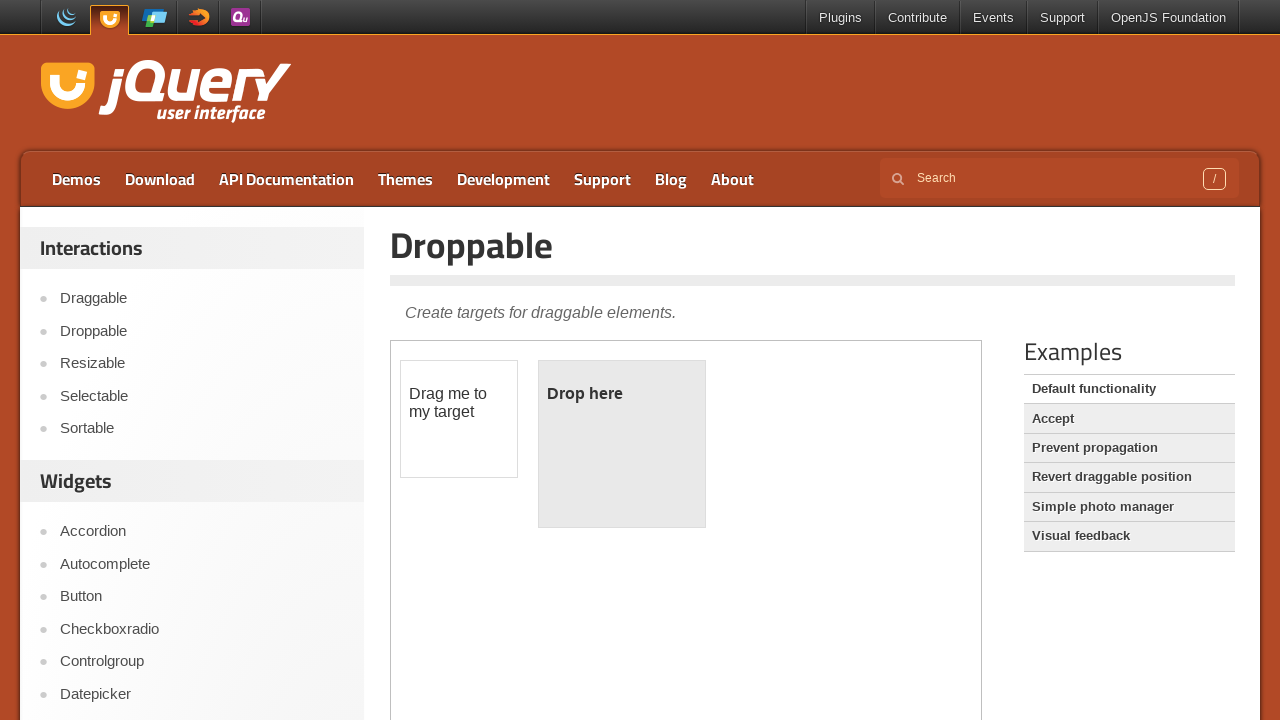

Navigated to jQuery UI droppable demo page
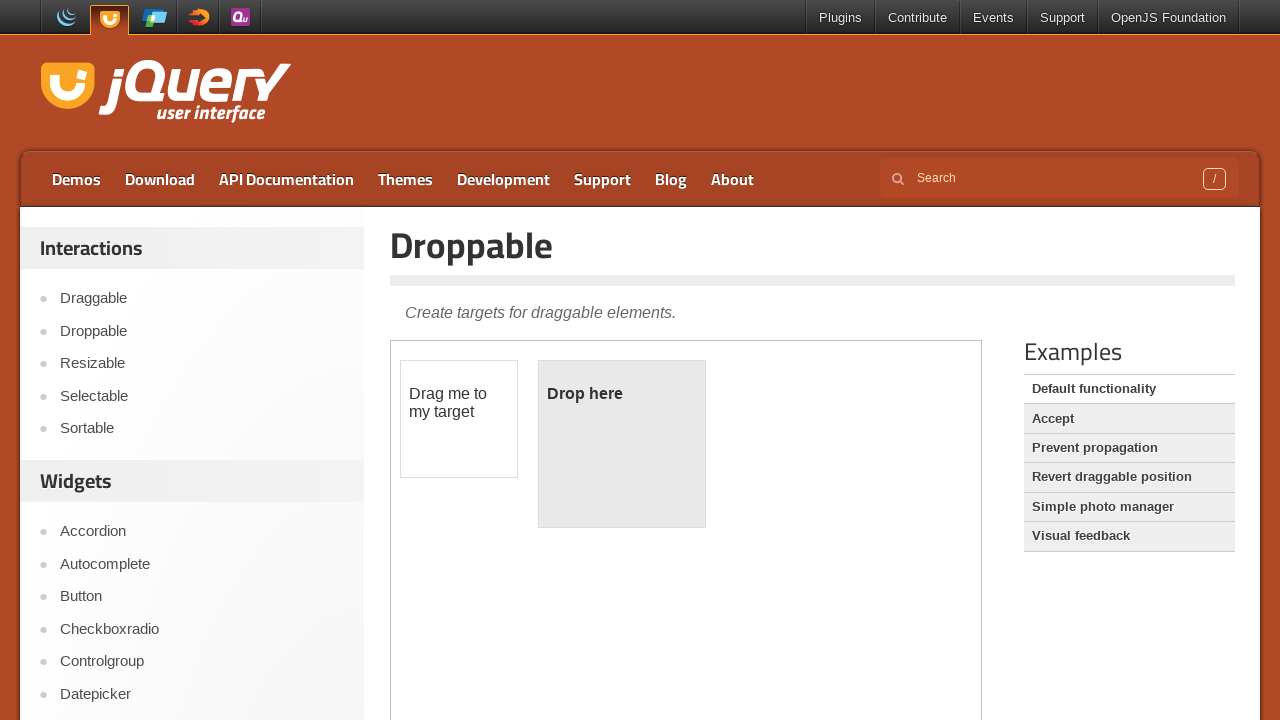

Located the demo iframe
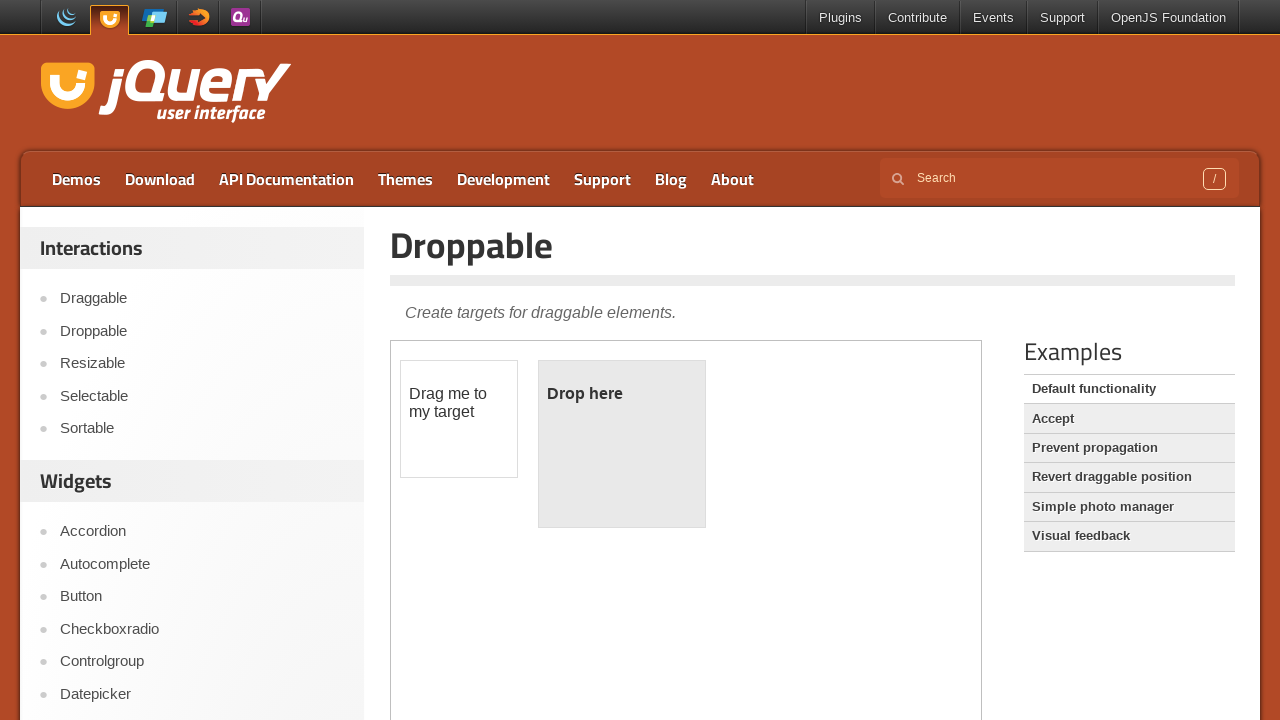

Located the draggable element
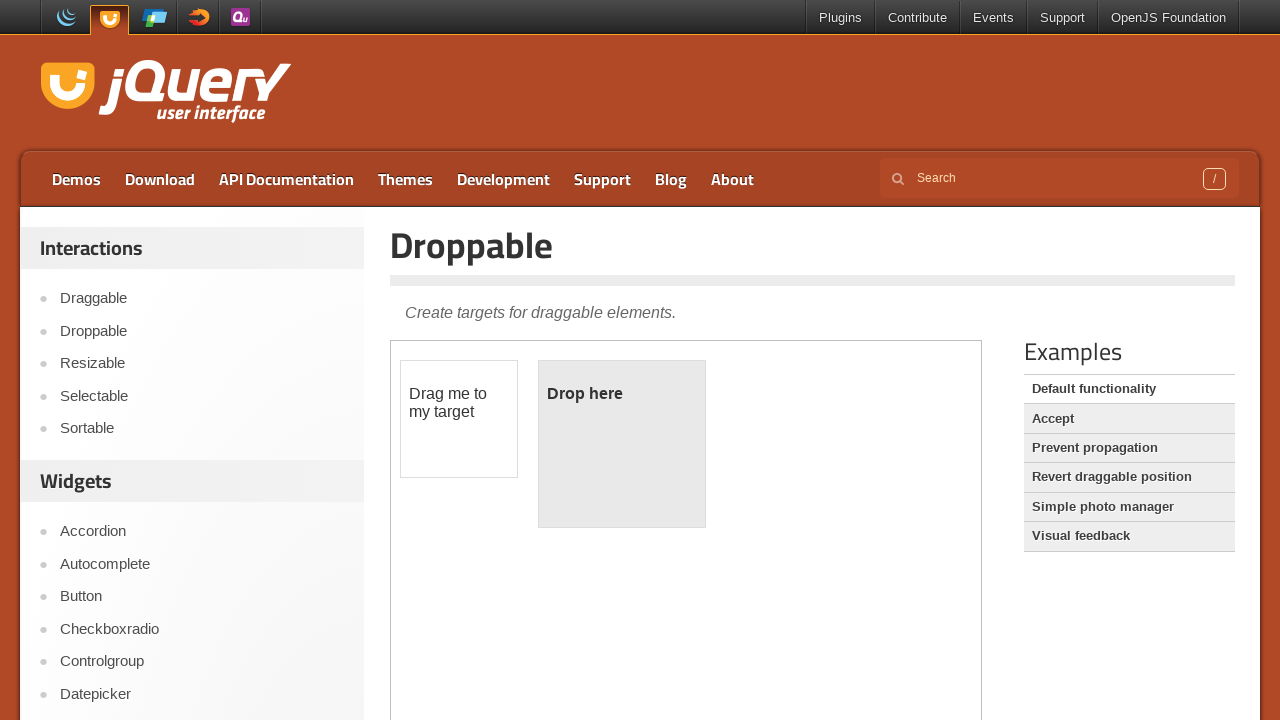

Located the droppable target element
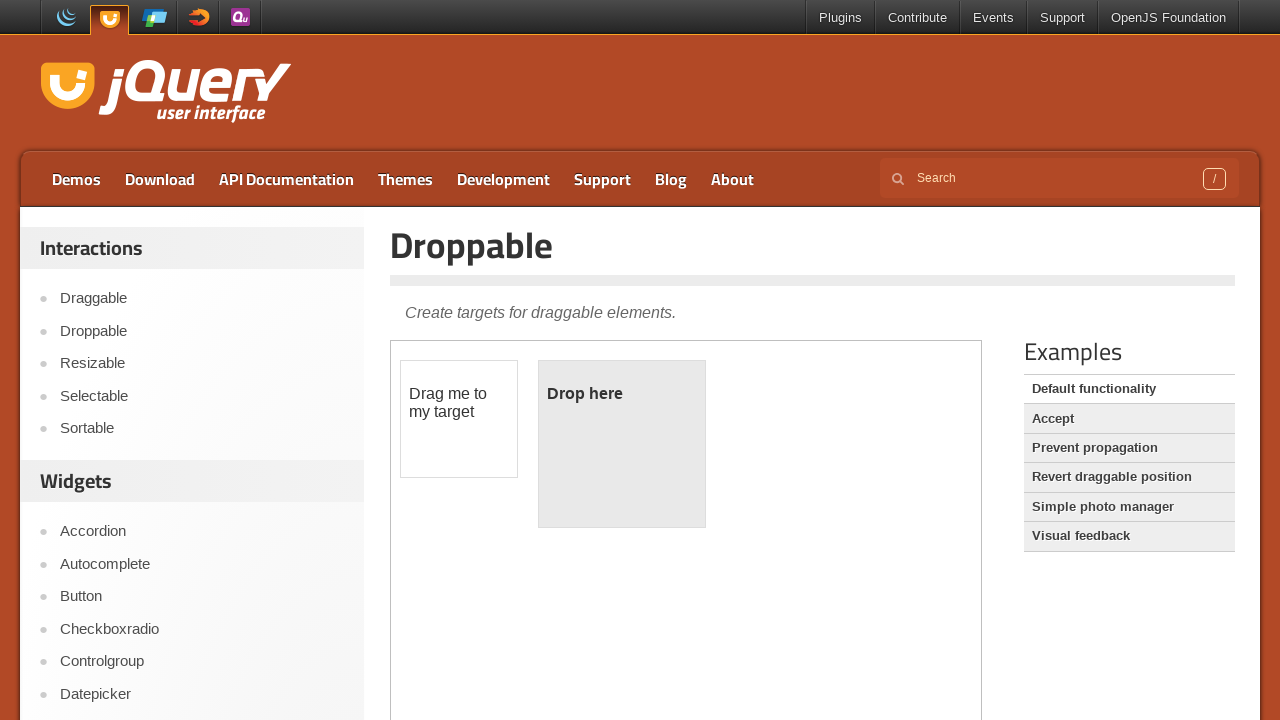

Successfully dragged element and dropped it onto target area at (622, 444)
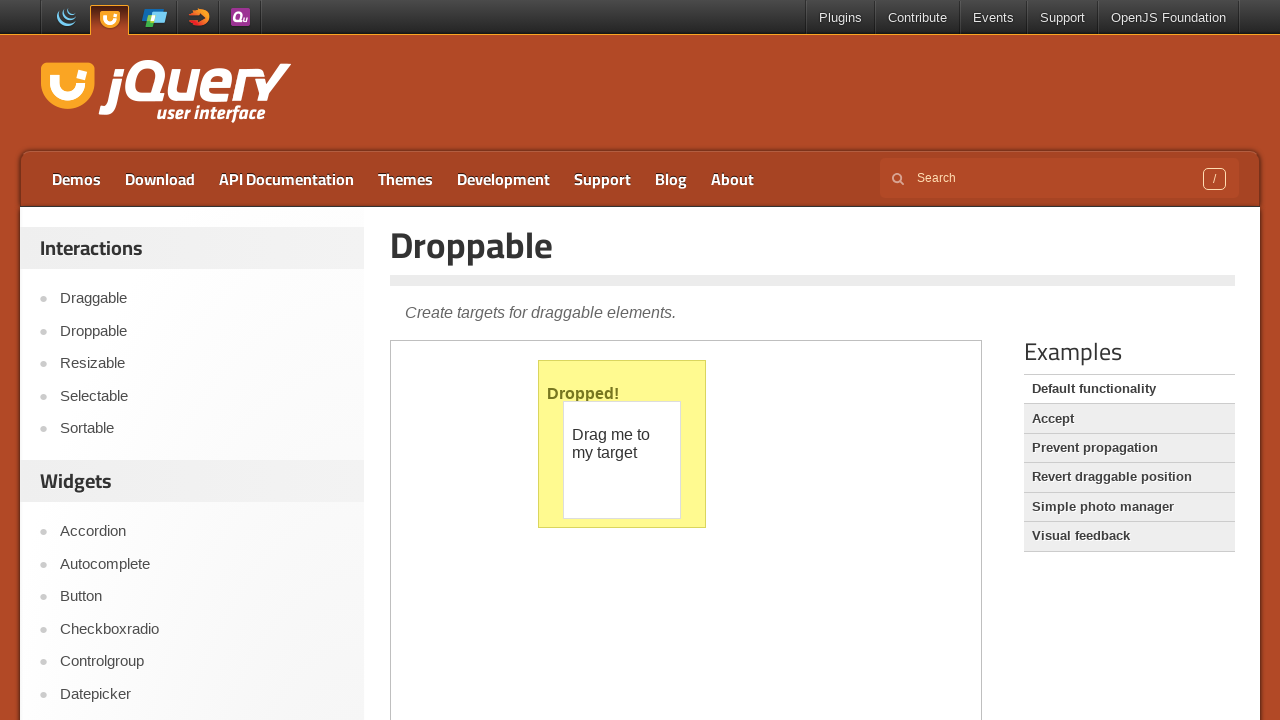

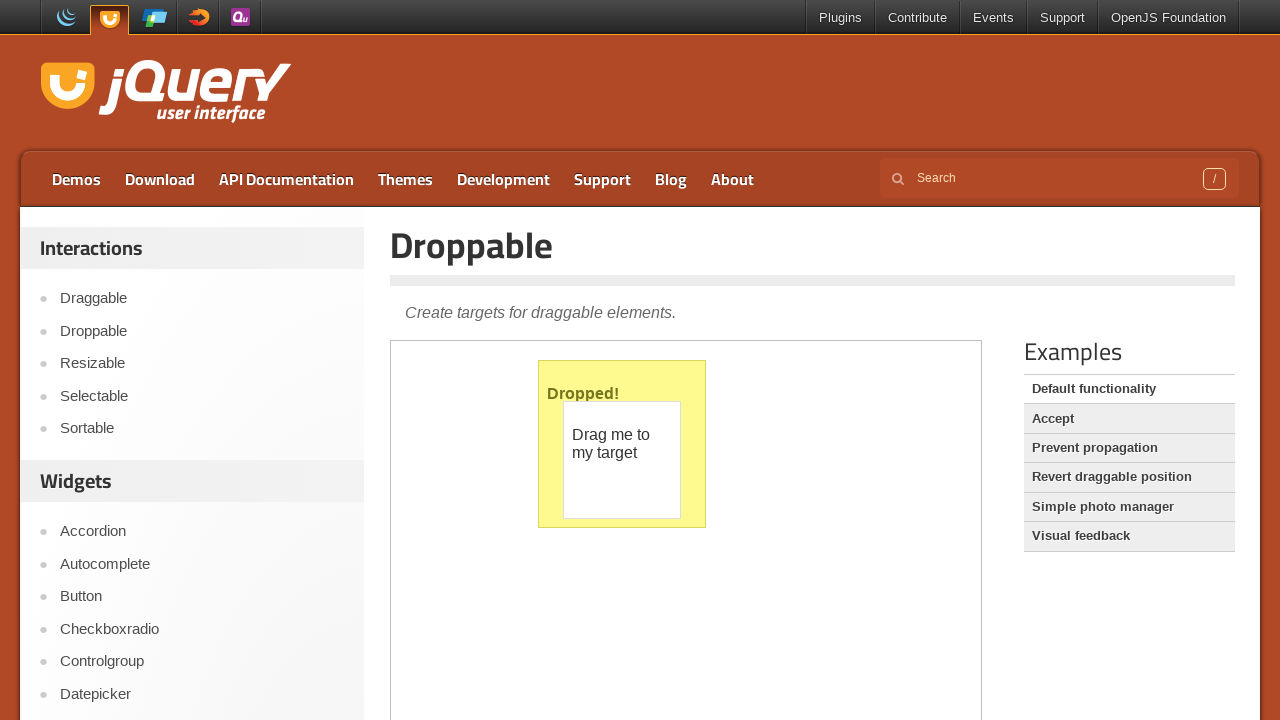